Tests drag and drop Prevent Propagation functionality by verifying event propagation behavior between nested drop targets with greedy and non-greedy settings.

Starting URL: https://demoqa.com/droppable

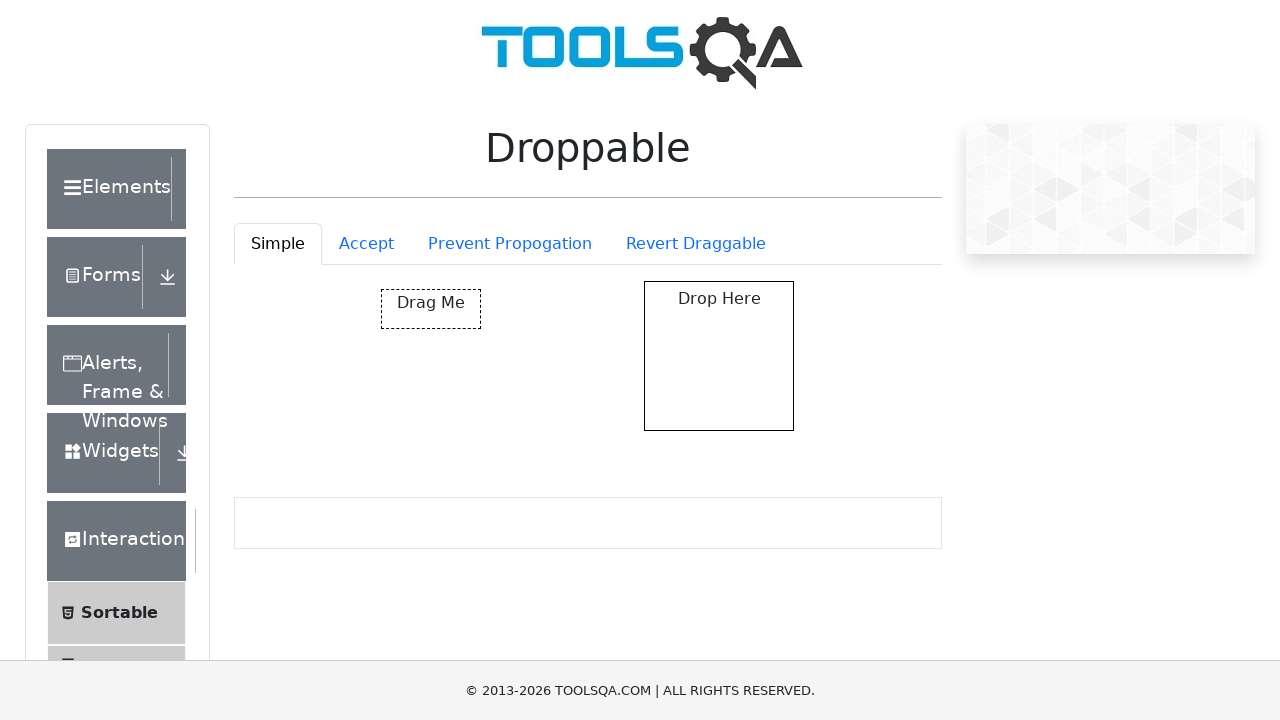

Switched to Prevent Propagation tab at (510, 244) on #droppableExample-tab-preventPropogation
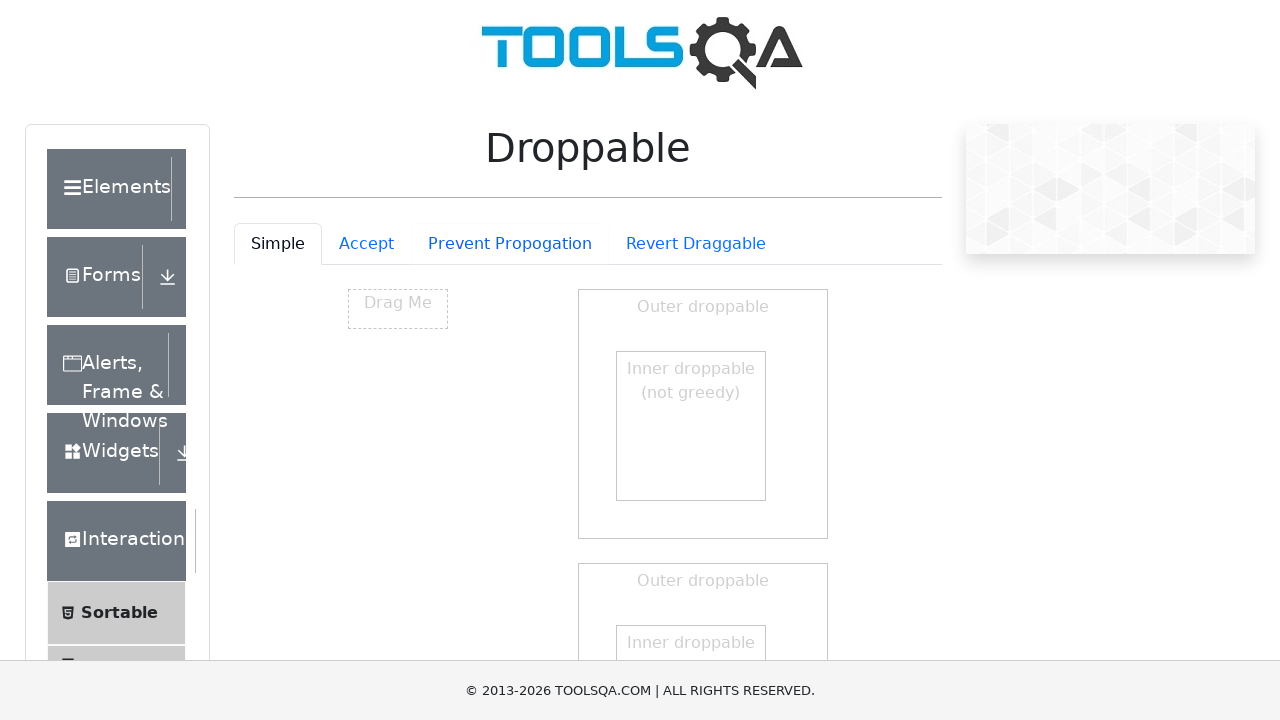

Located drag box element
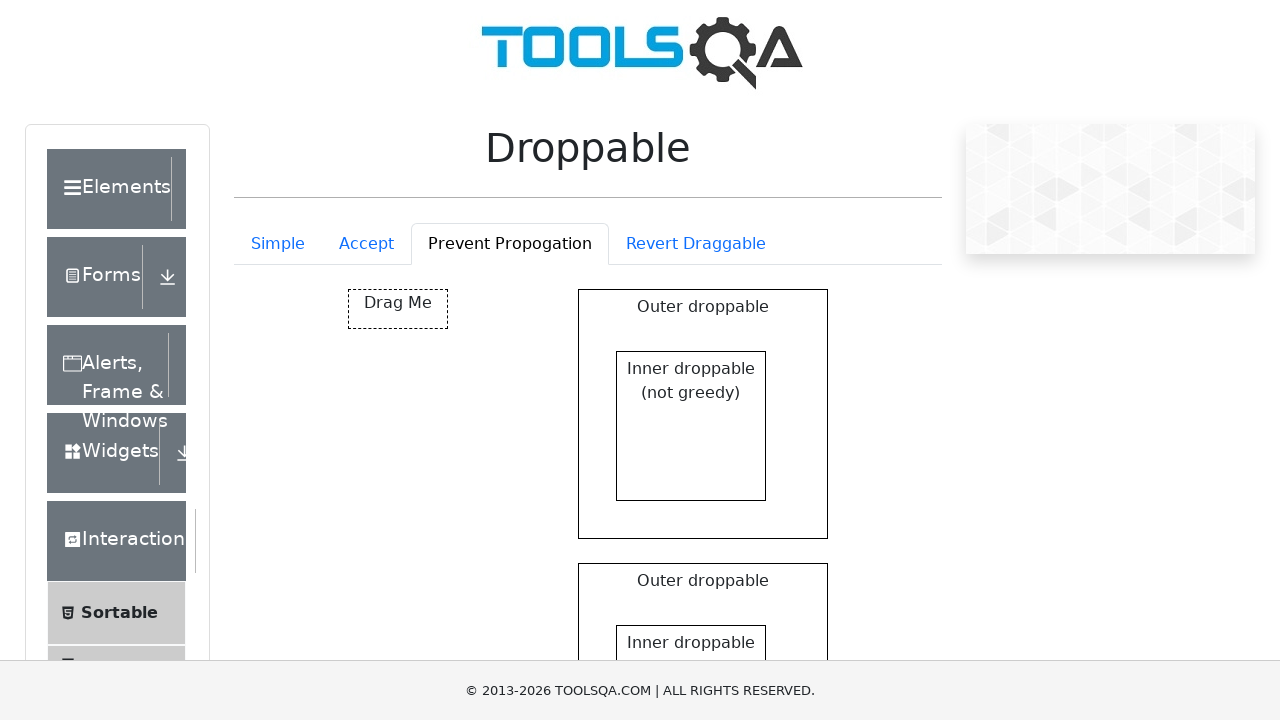

Located not greedy drop box element
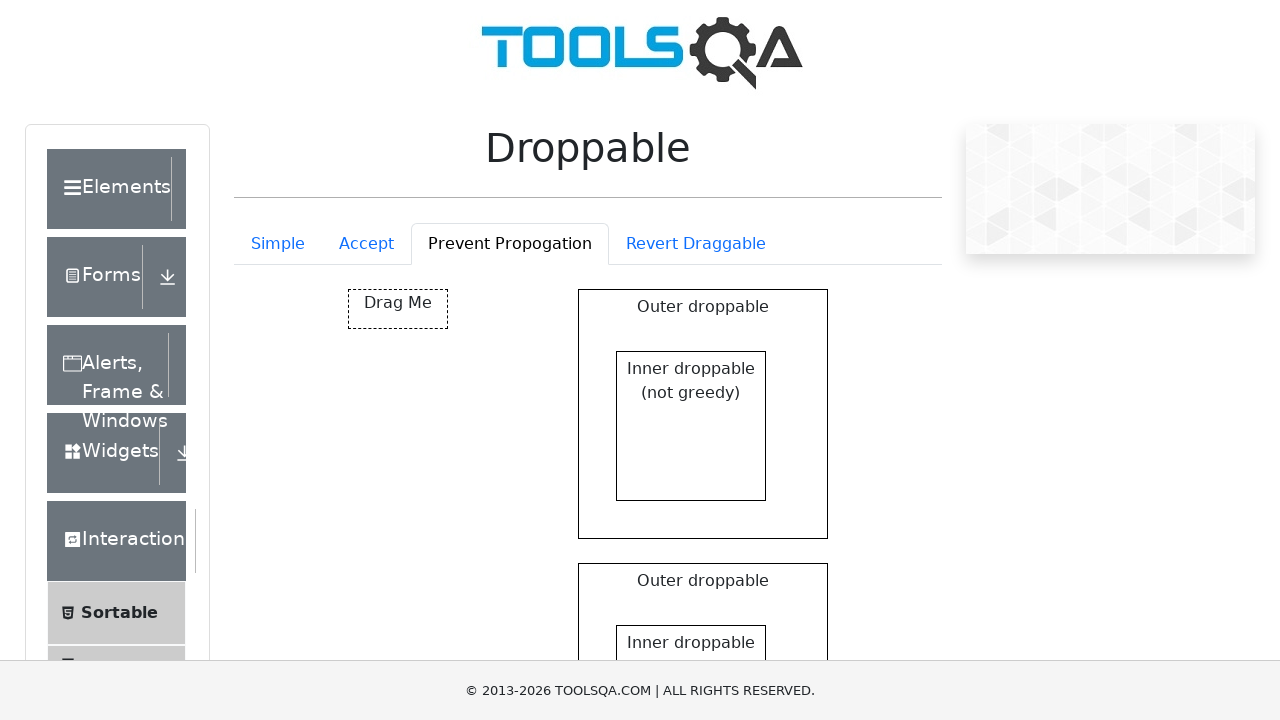

Located not greedy inner drop box element
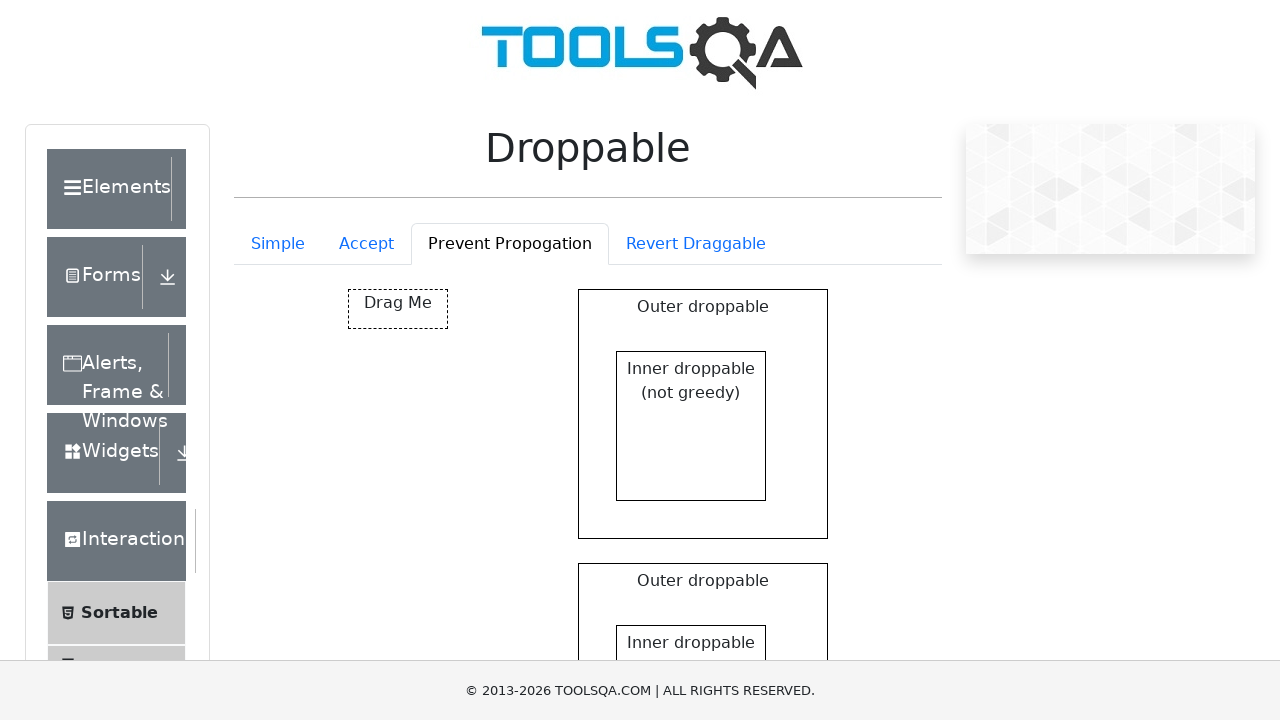

Located greedy drop box element
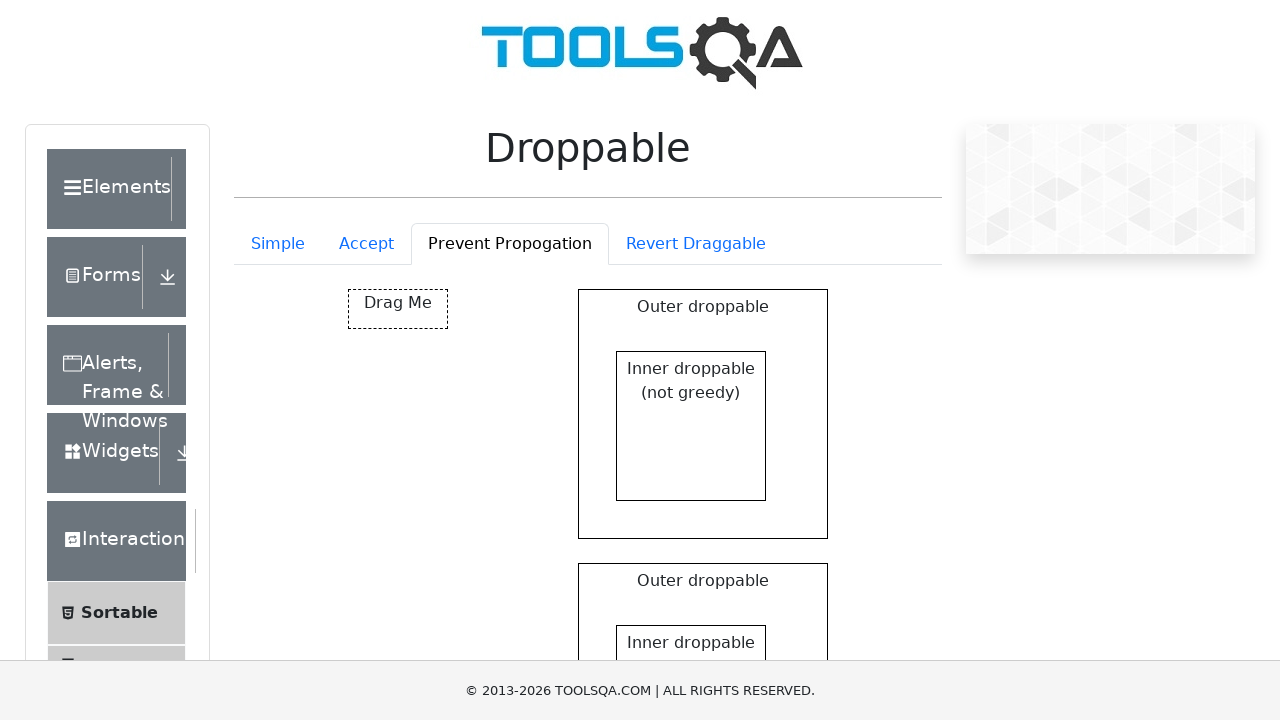

Located greedy inner drop box element
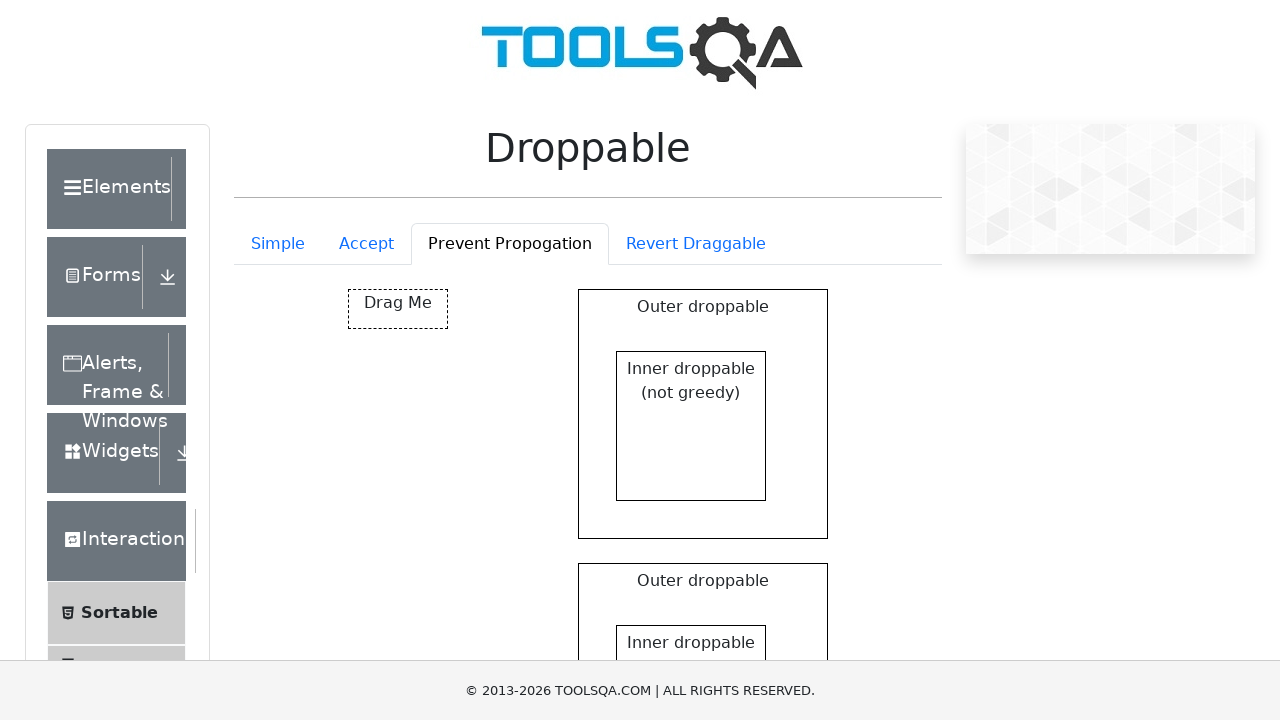

Dragged box to not greedy inner drop box at (691, 426)
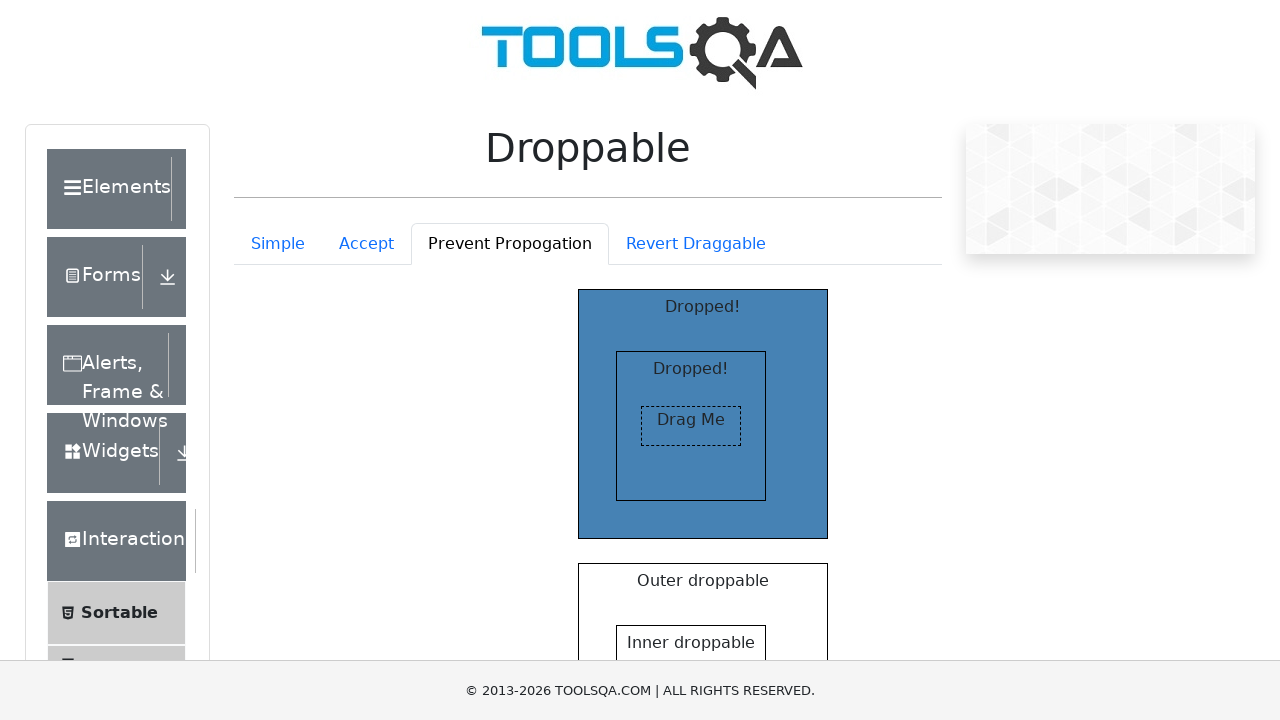

Verified not greedy outer drop box shows 'Dropped!' - event propagation occurred
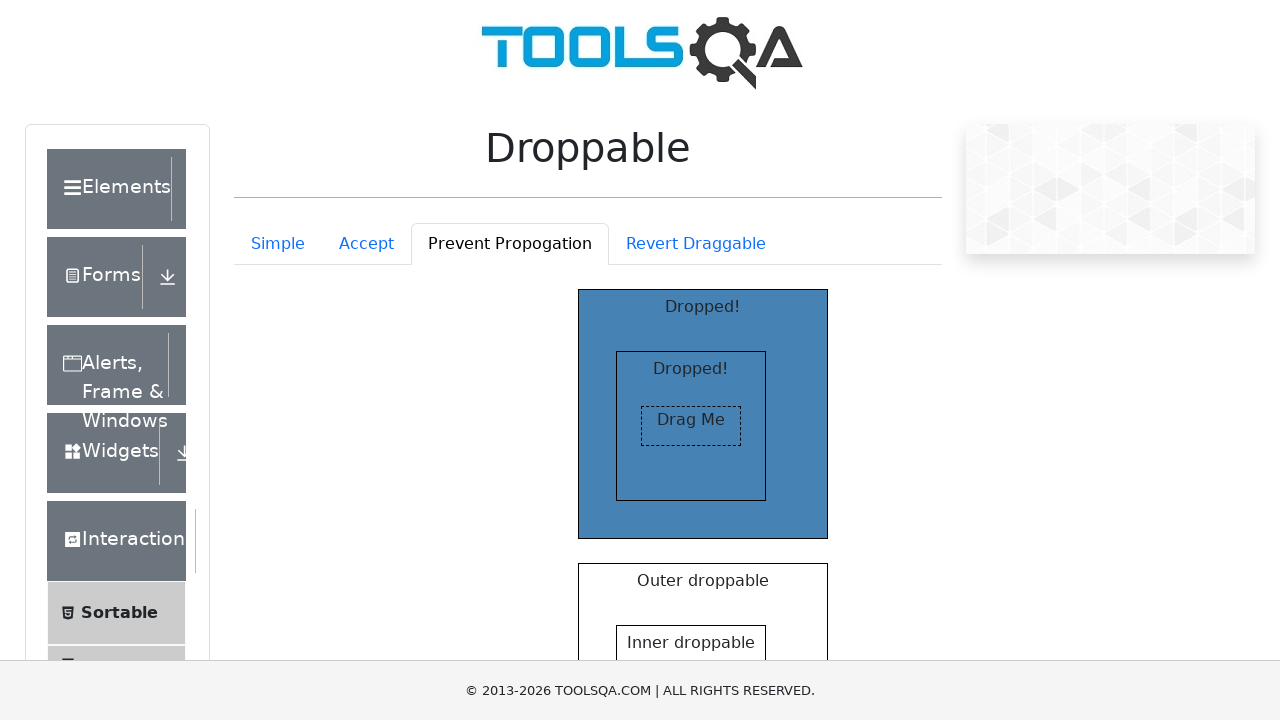

Verified not greedy inner drop box shows 'Dropped!' - event propagated to inner box
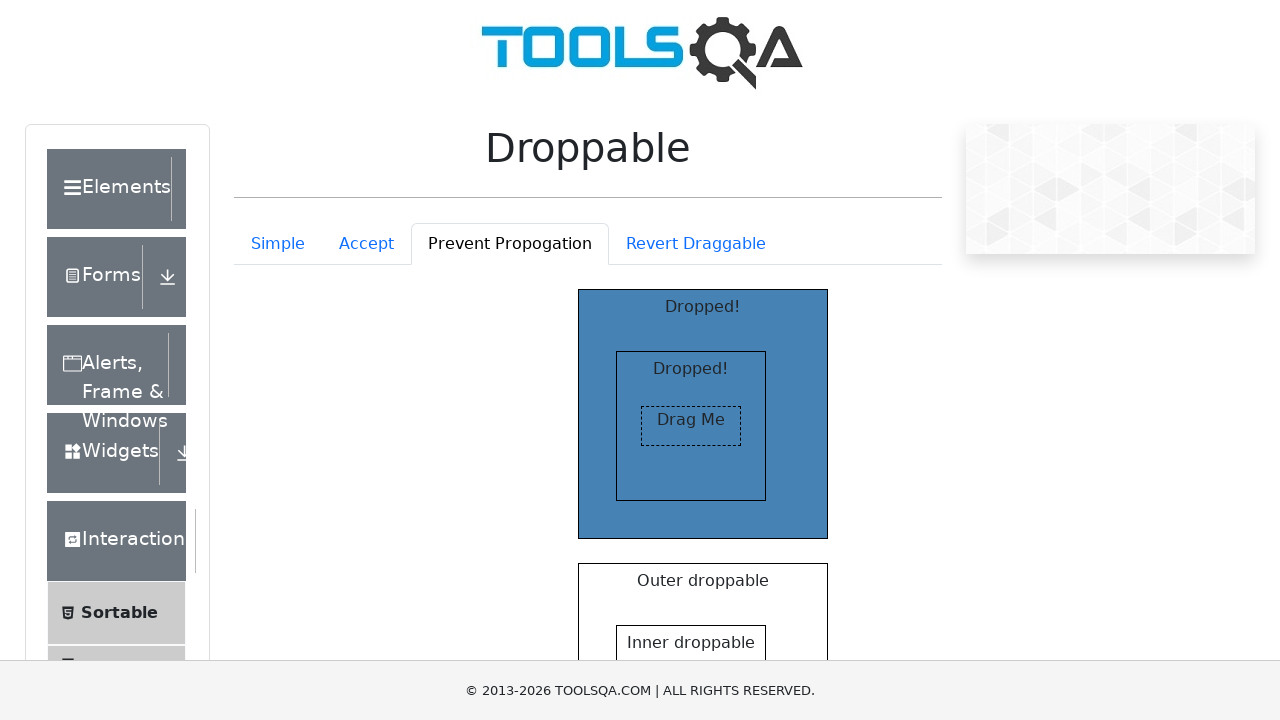

Reloaded page to reset state
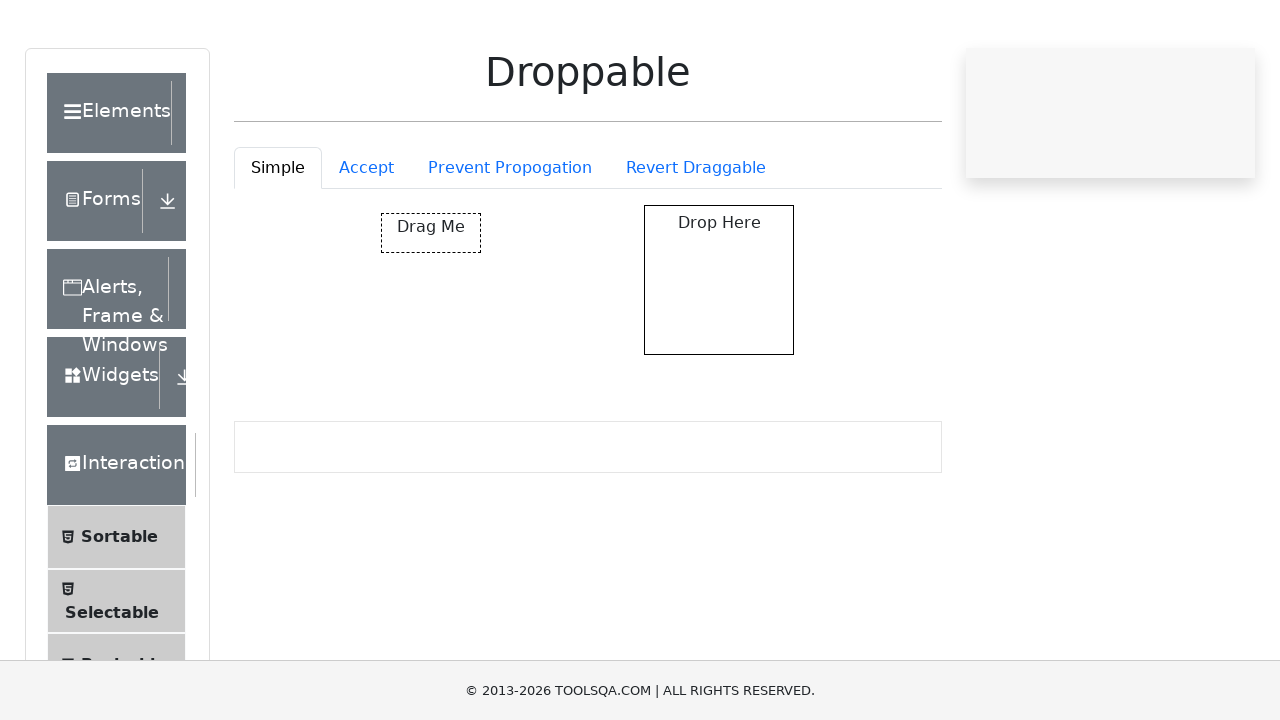

Switched back to Prevent Propagation tab after reload at (510, 244) on #droppableExample-tab-preventPropogation
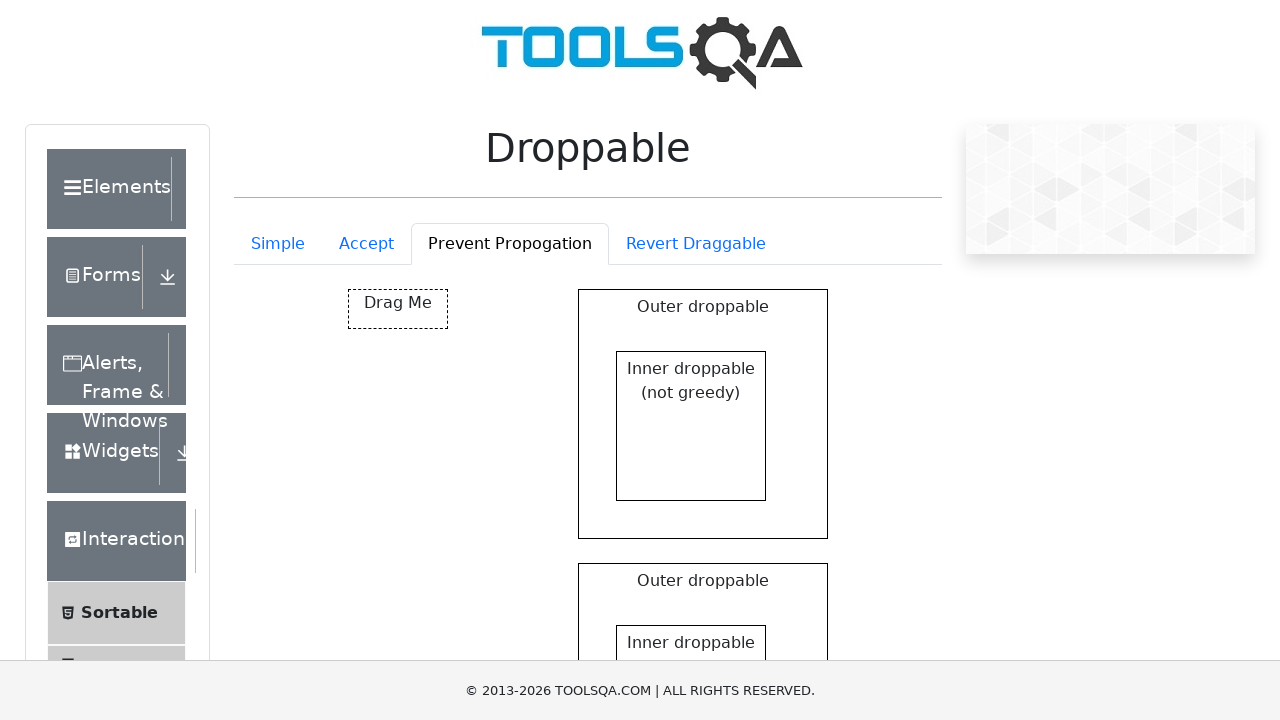

Dragged box to greedy inner drop box at (691, 645)
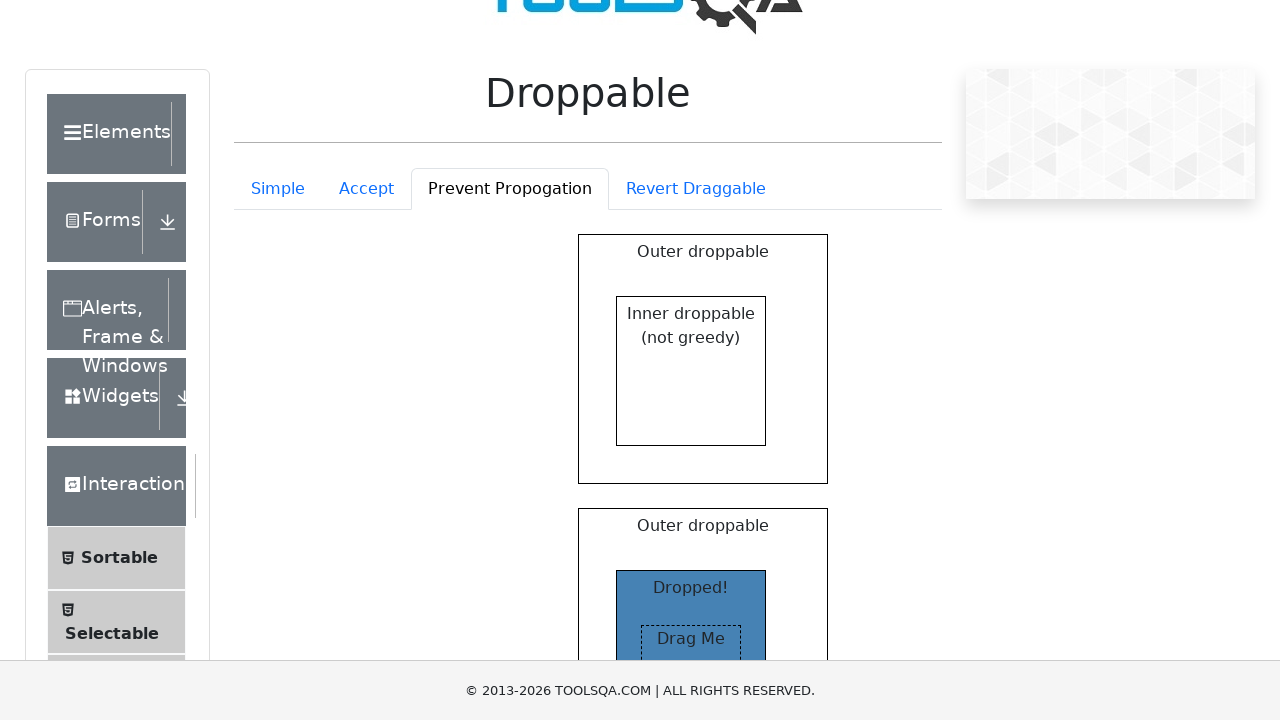

Verified greedy outer drop box still shows 'Outer droppable' - event propagation was prevented
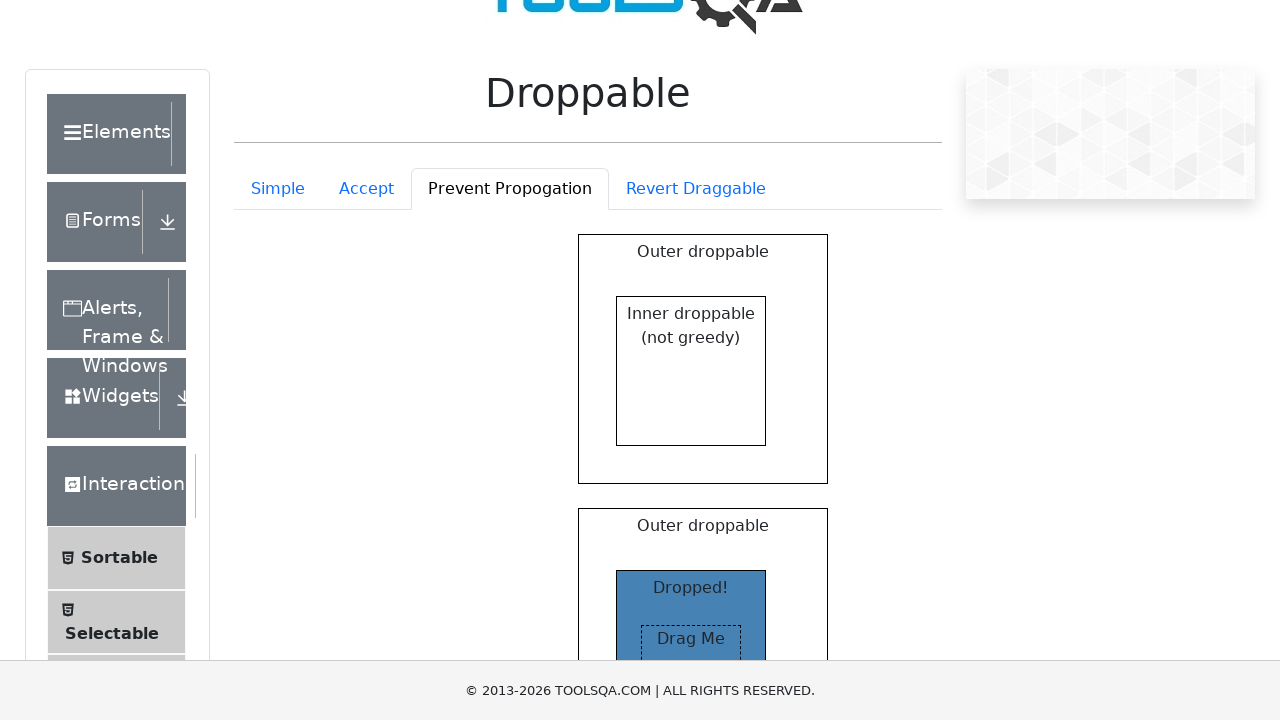

Verified greedy inner drop box shows 'Dropped!' - only inner box received the drop event
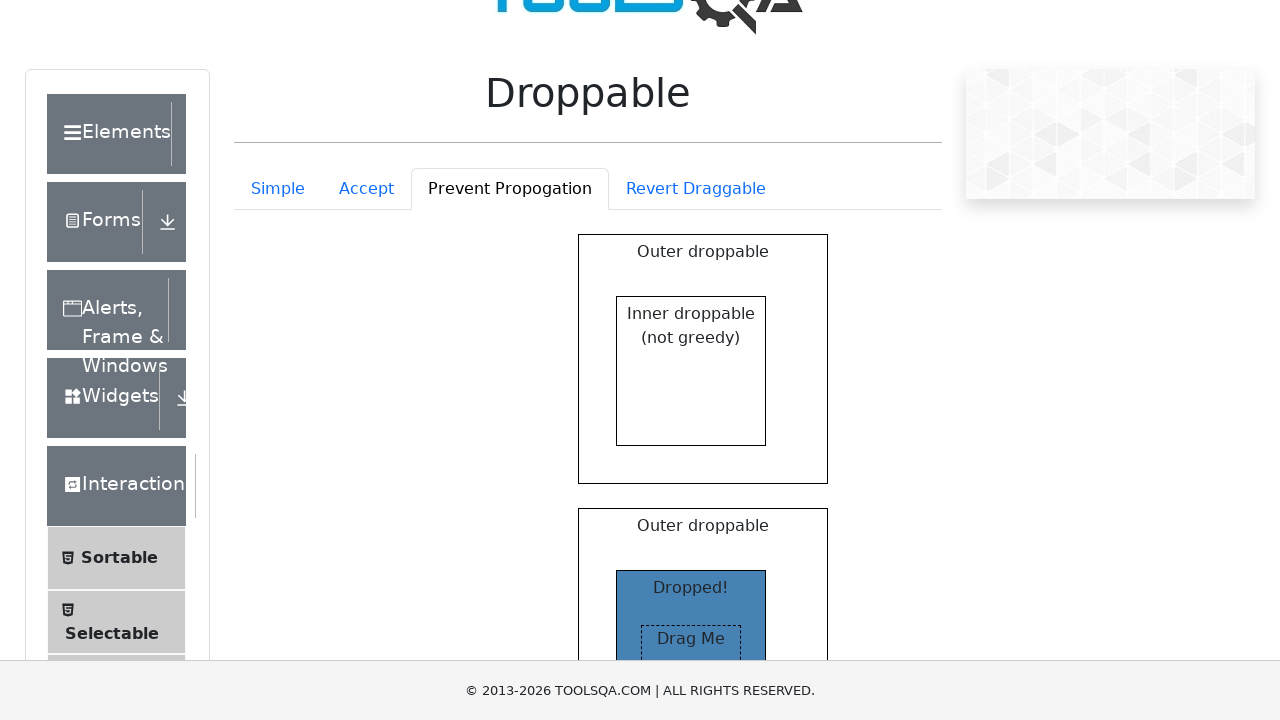

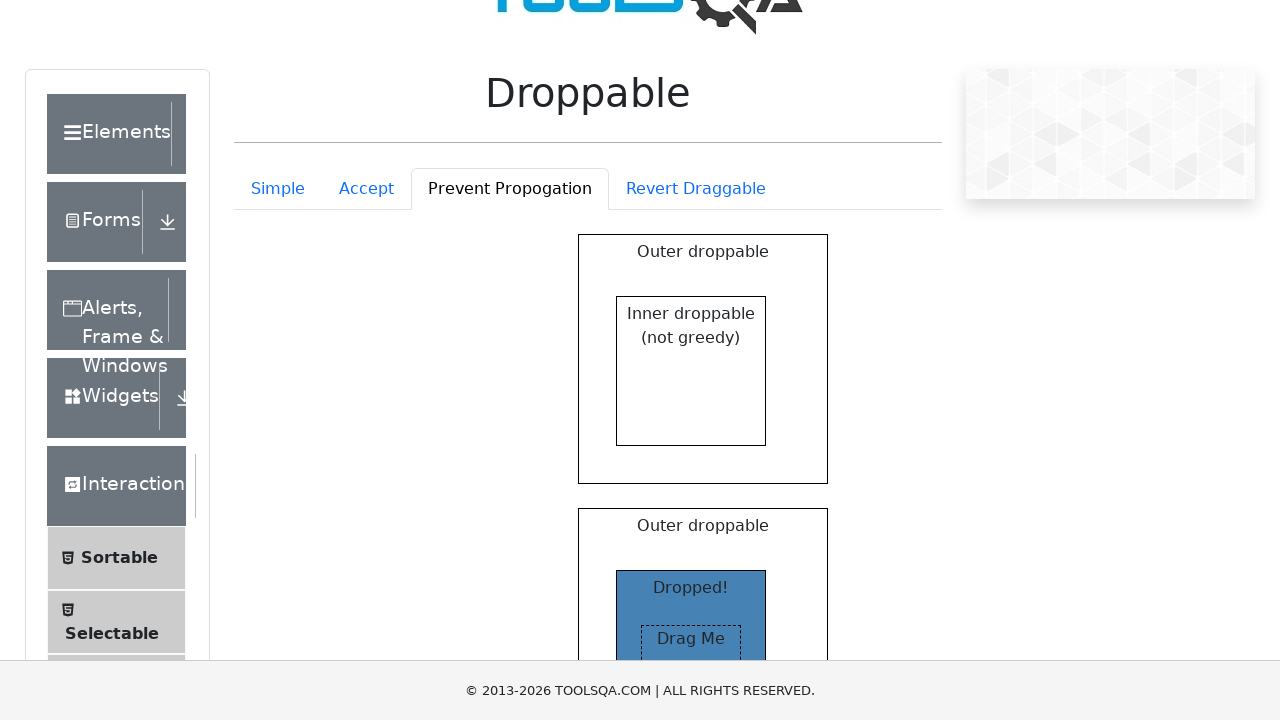